Tests handling a JavaScript confirmation dialog by clicking Cancel to dismiss it

Starting URL: https://the-internet.herokuapp.com/javascript_alerts

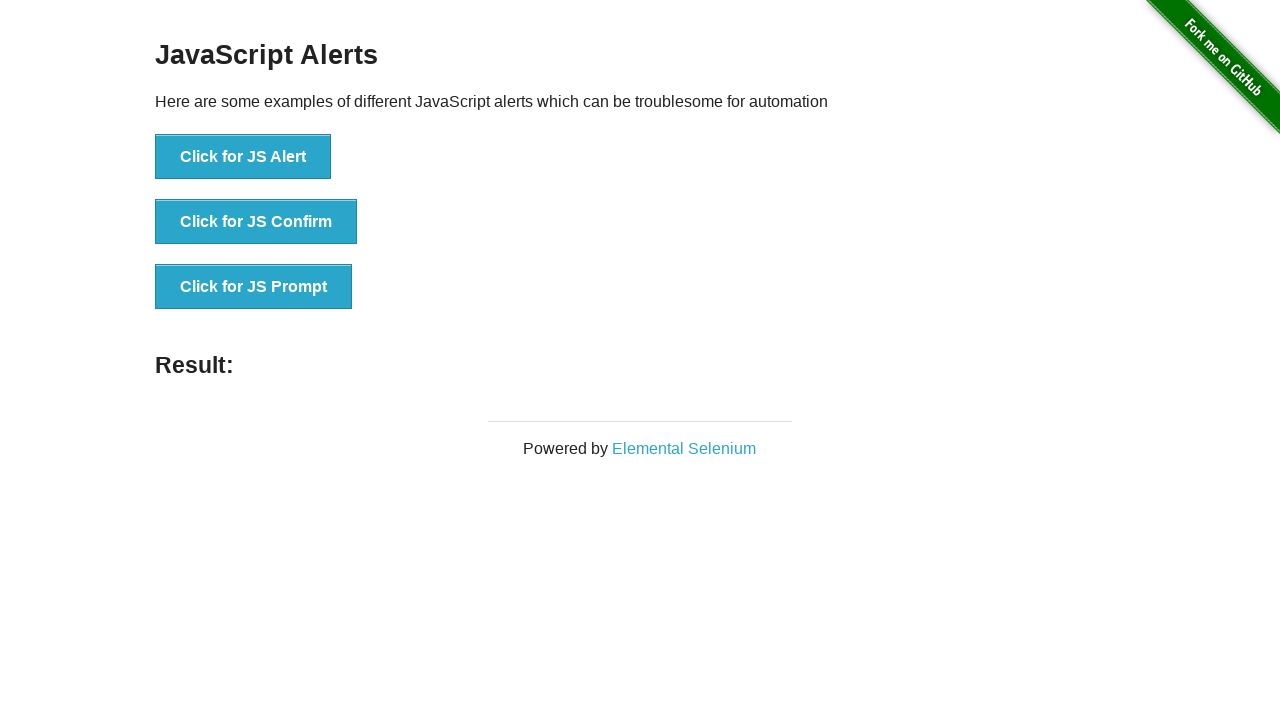

Set up dialog handler to dismiss confirmation dialogs
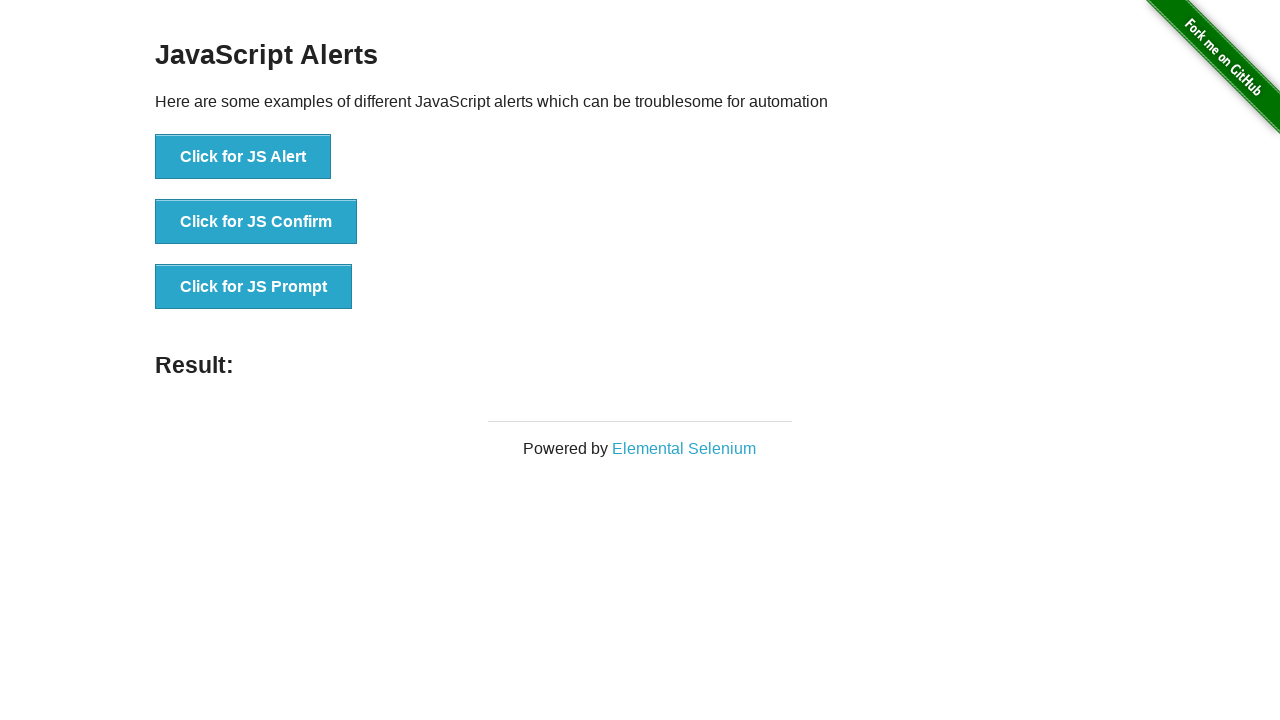

Clicked 'Click for JS Confirm' button to trigger confirmation dialog at (256, 222) on text=Click for JS Confirm
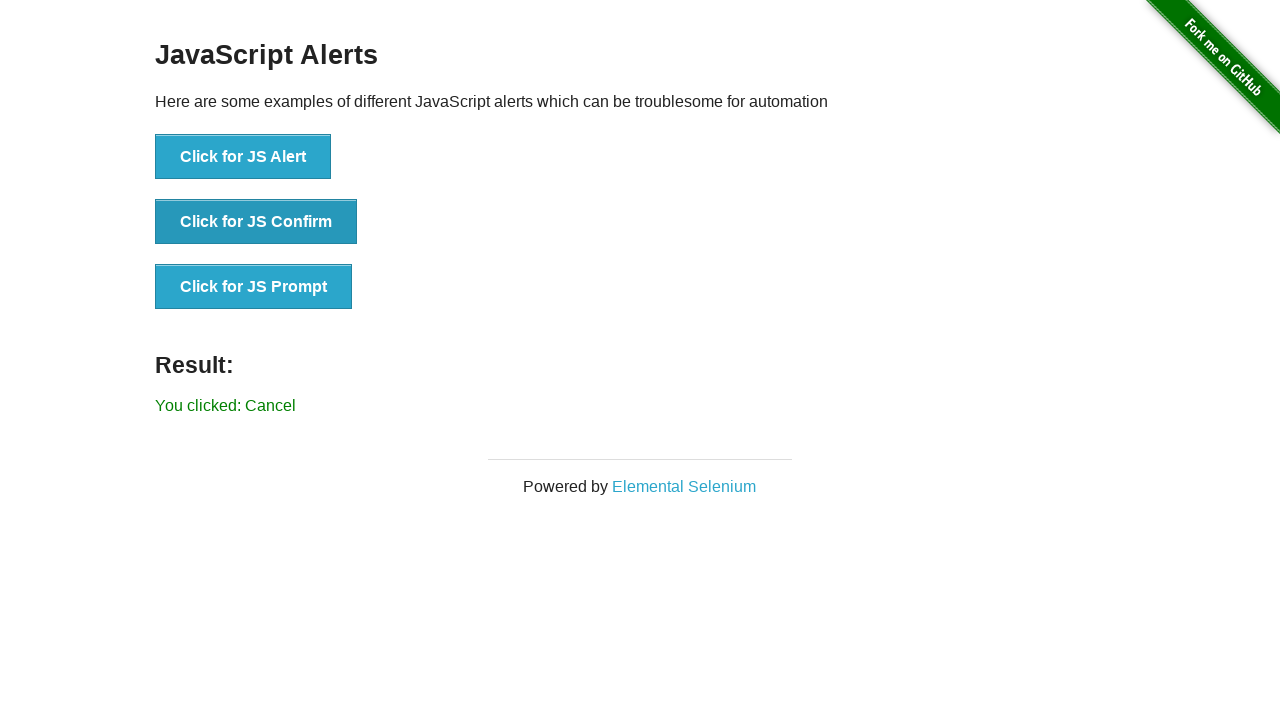

Waited for result message element to load
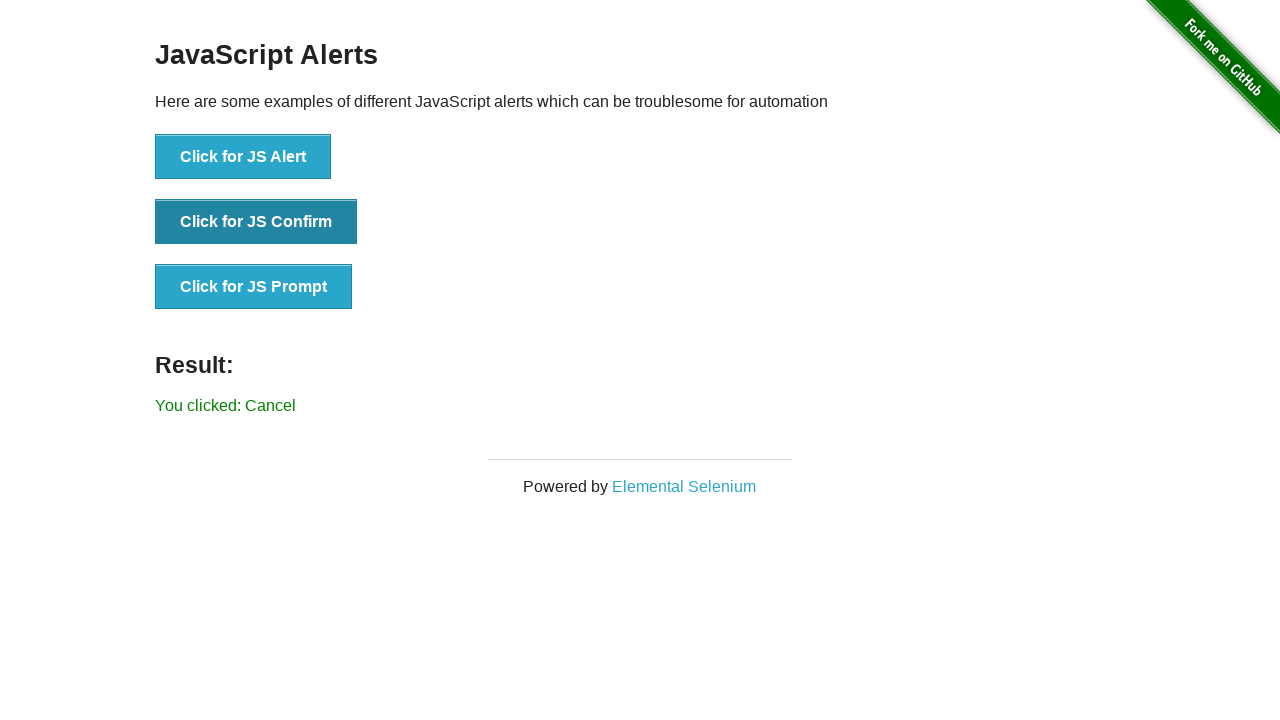

Retrieved result message text content
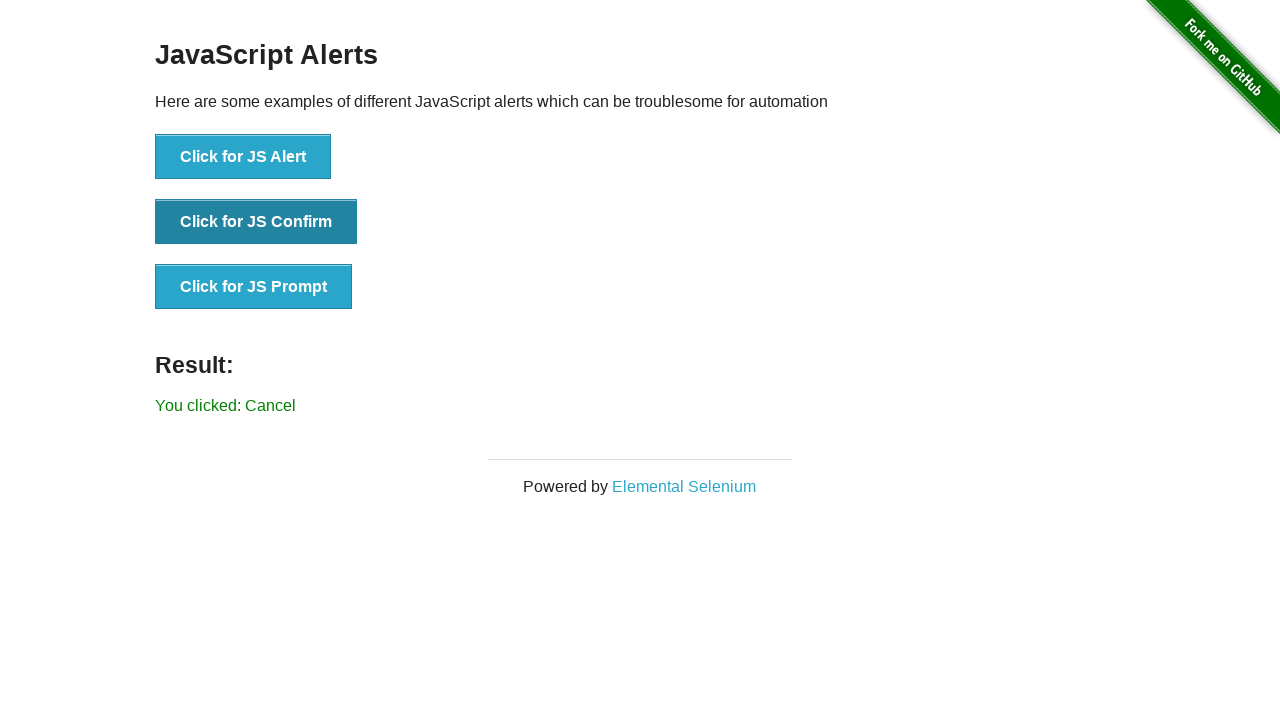

Verified that result message contains 'You clicked: Cancel'
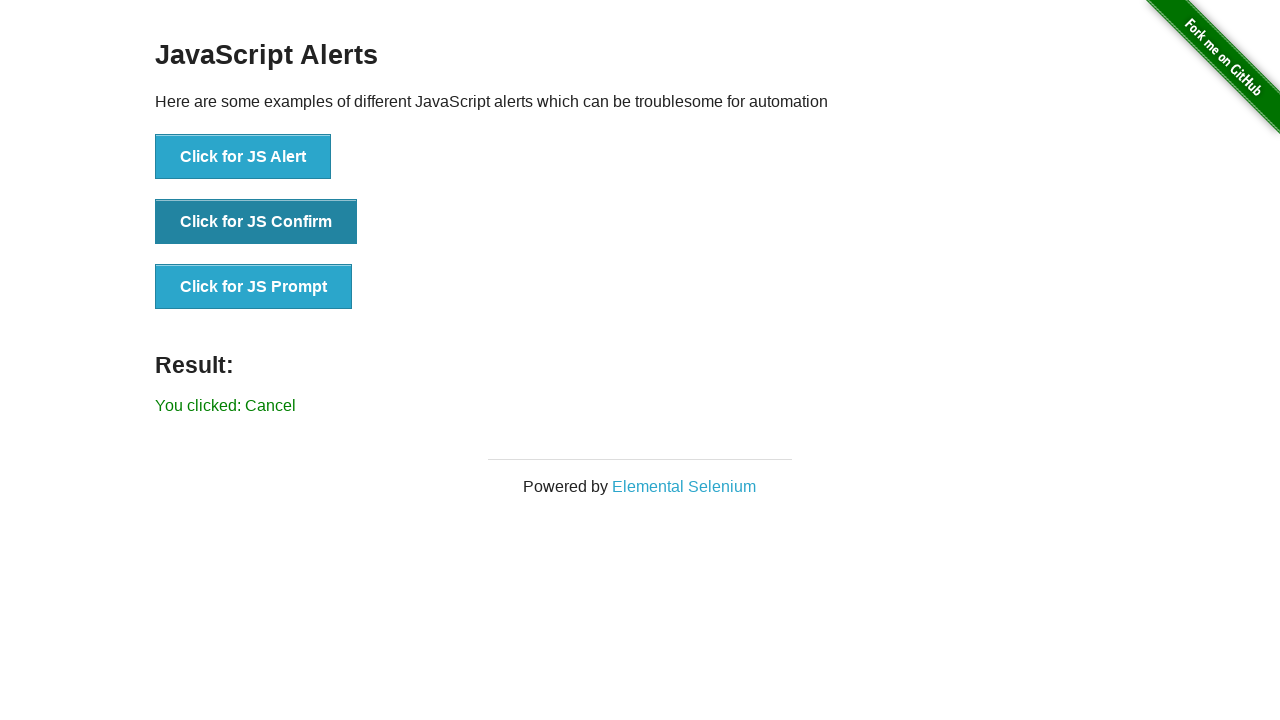

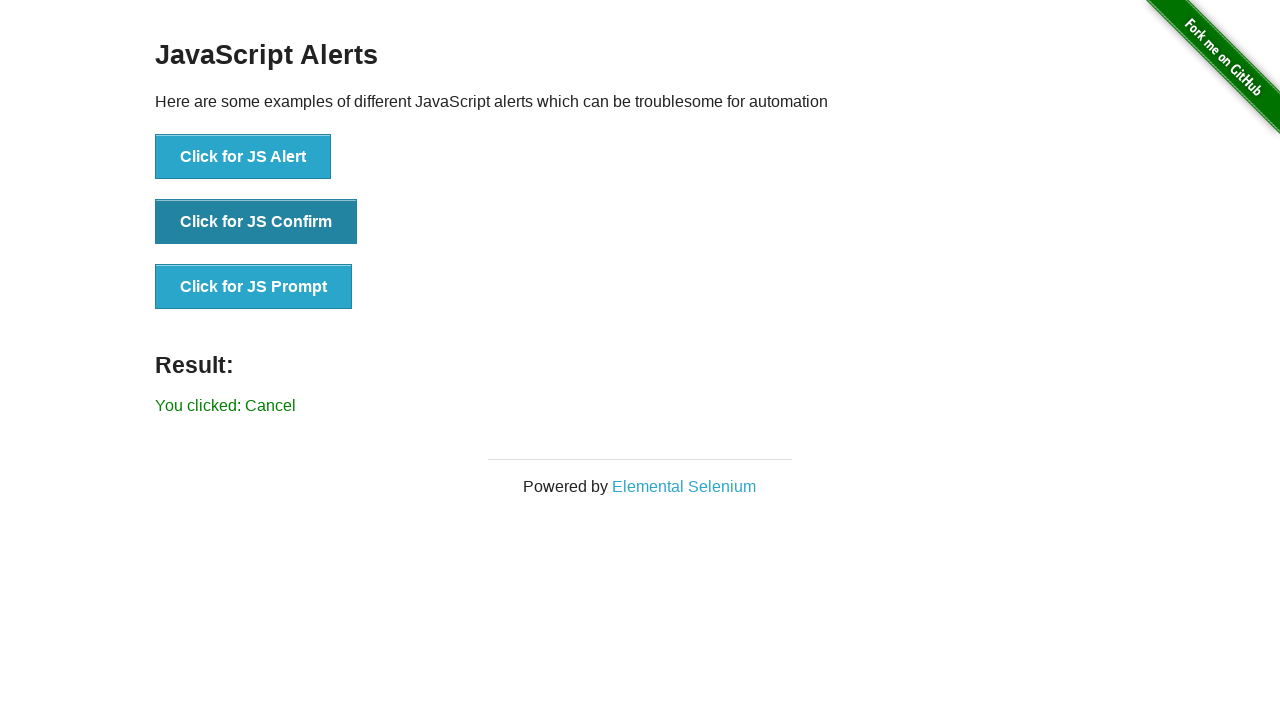